Opens Monster job site homepage to verify it loads successfully

Starting URL: https://www.monster.com/

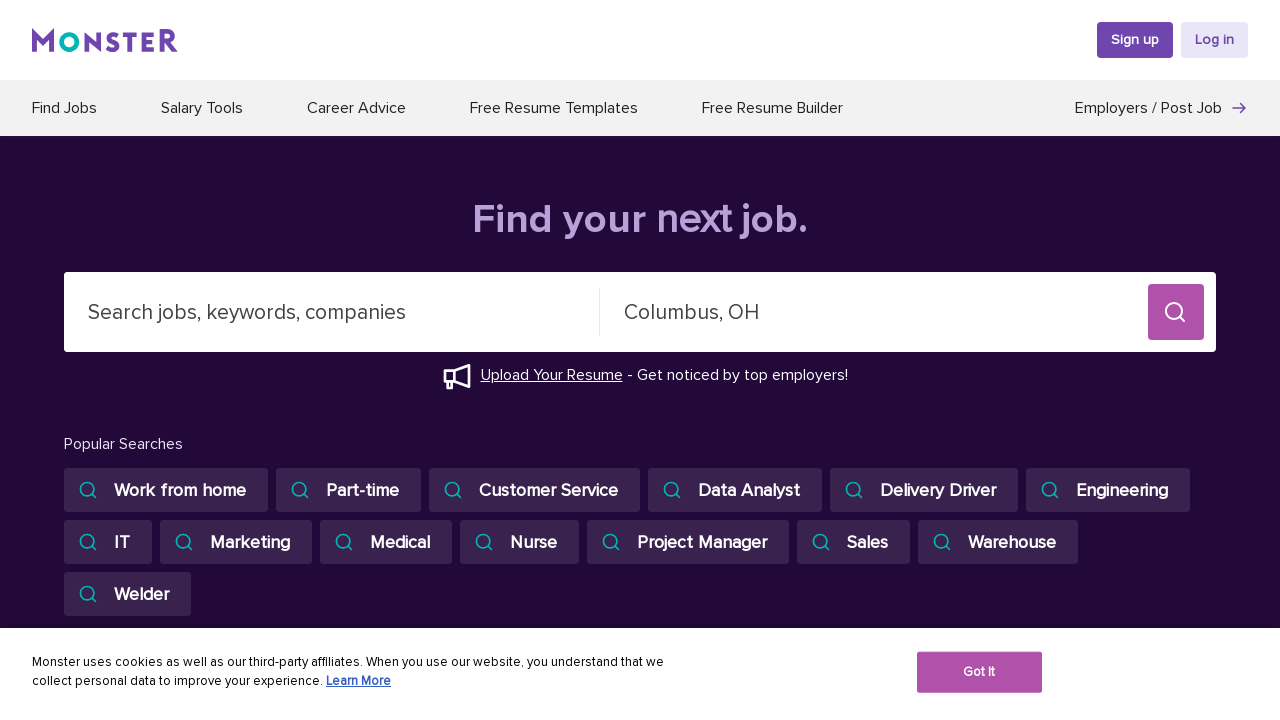

Navigated to Monster job site homepage
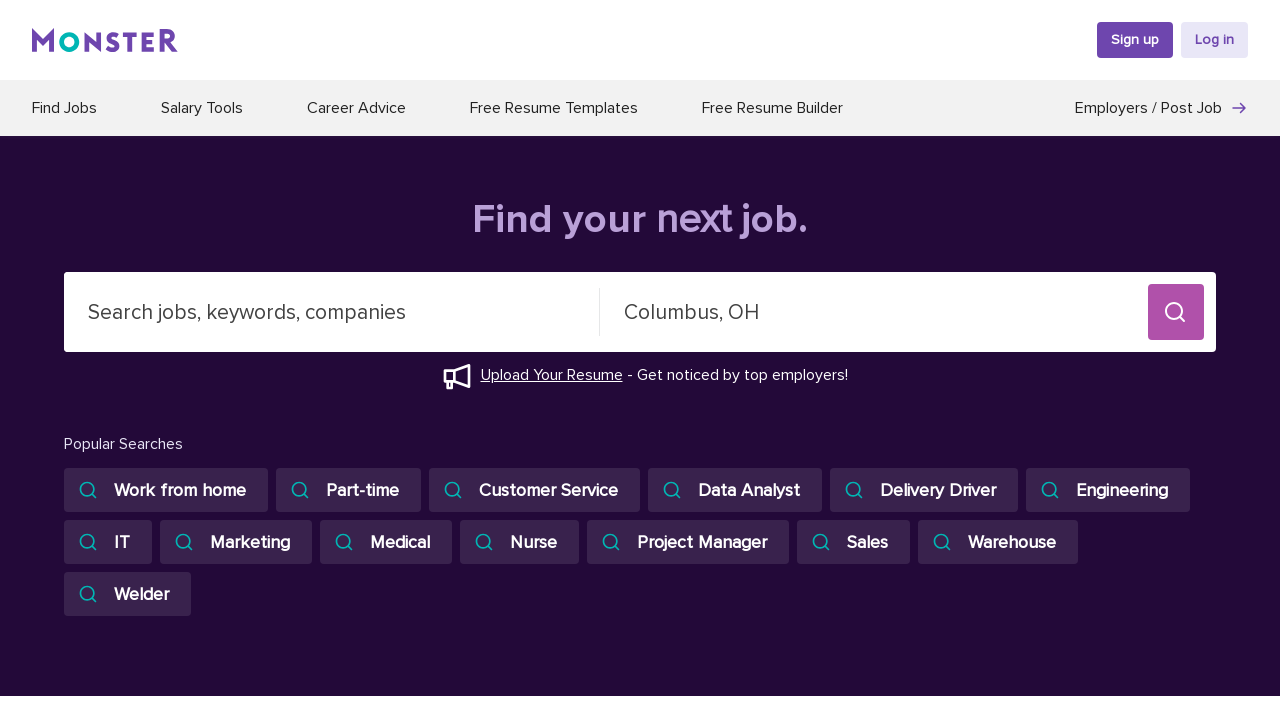

Waited for Monster homepage to fully load
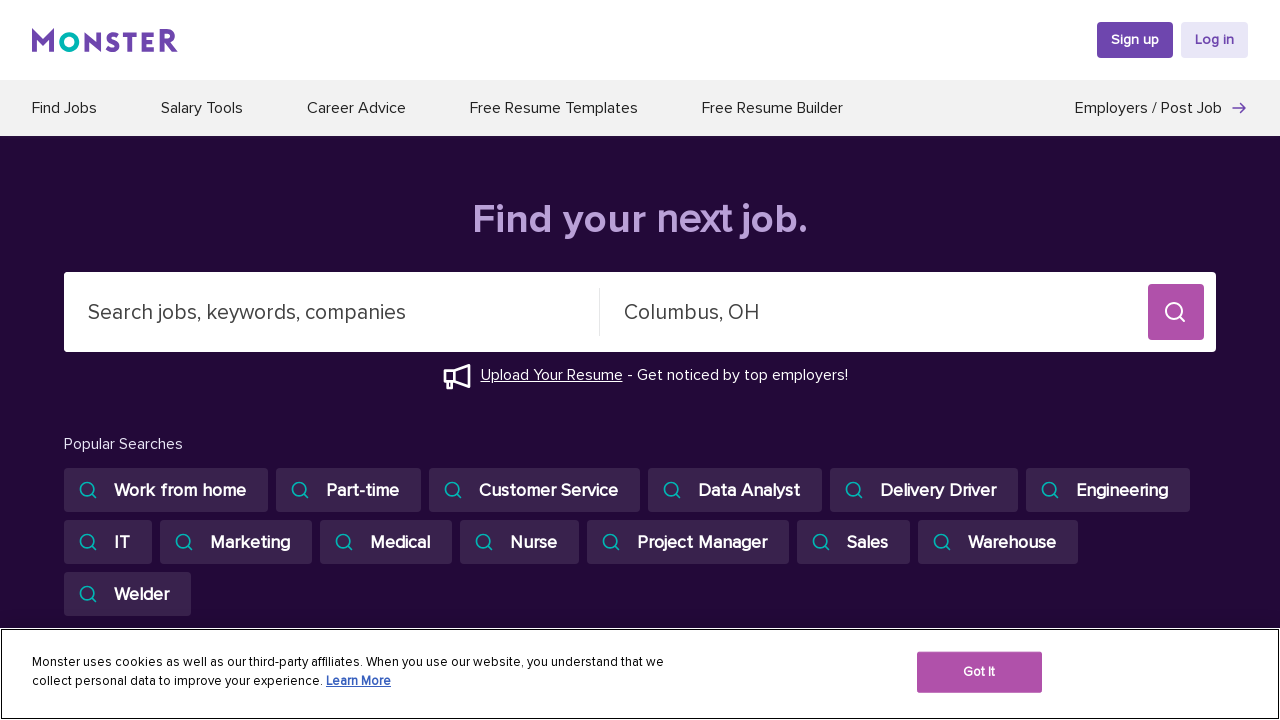

Verified Monster homepage loaded successfully
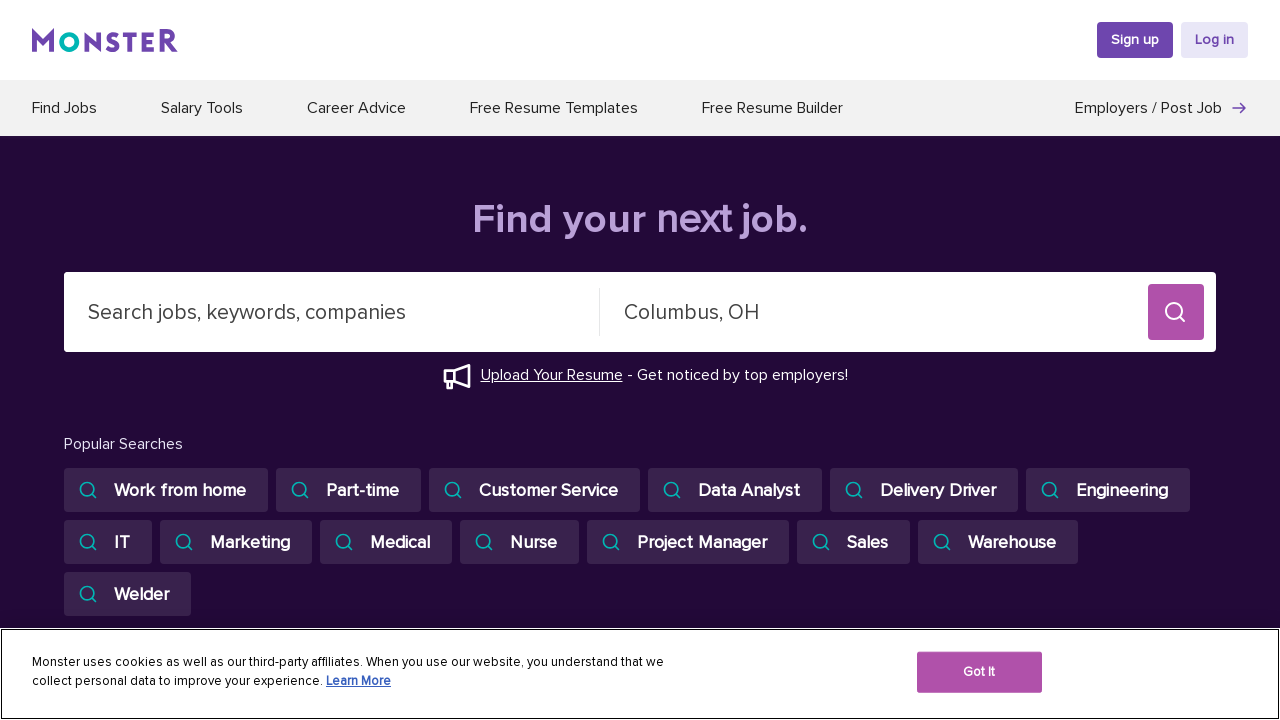

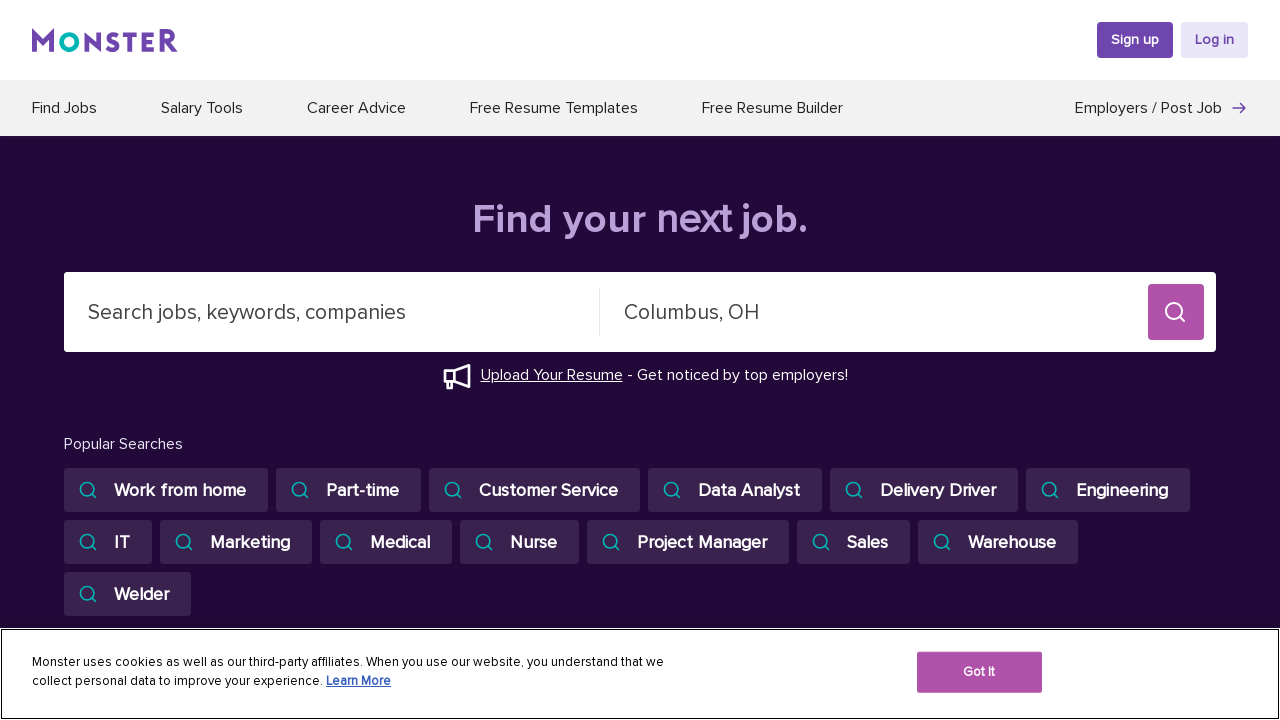